Verifies that the FAQ section is visible and properly rendered on the page.

Starting URL: https://hyperjump.tech/en

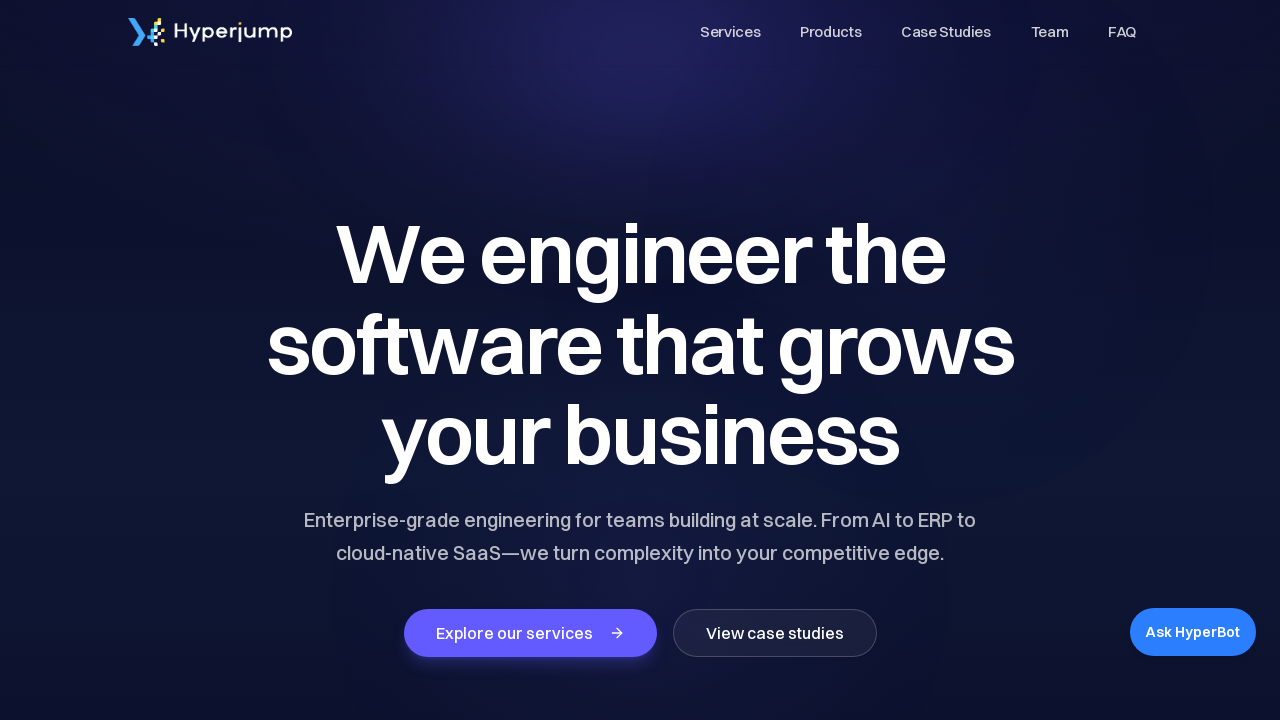

Located FAQ section by ID or heading text
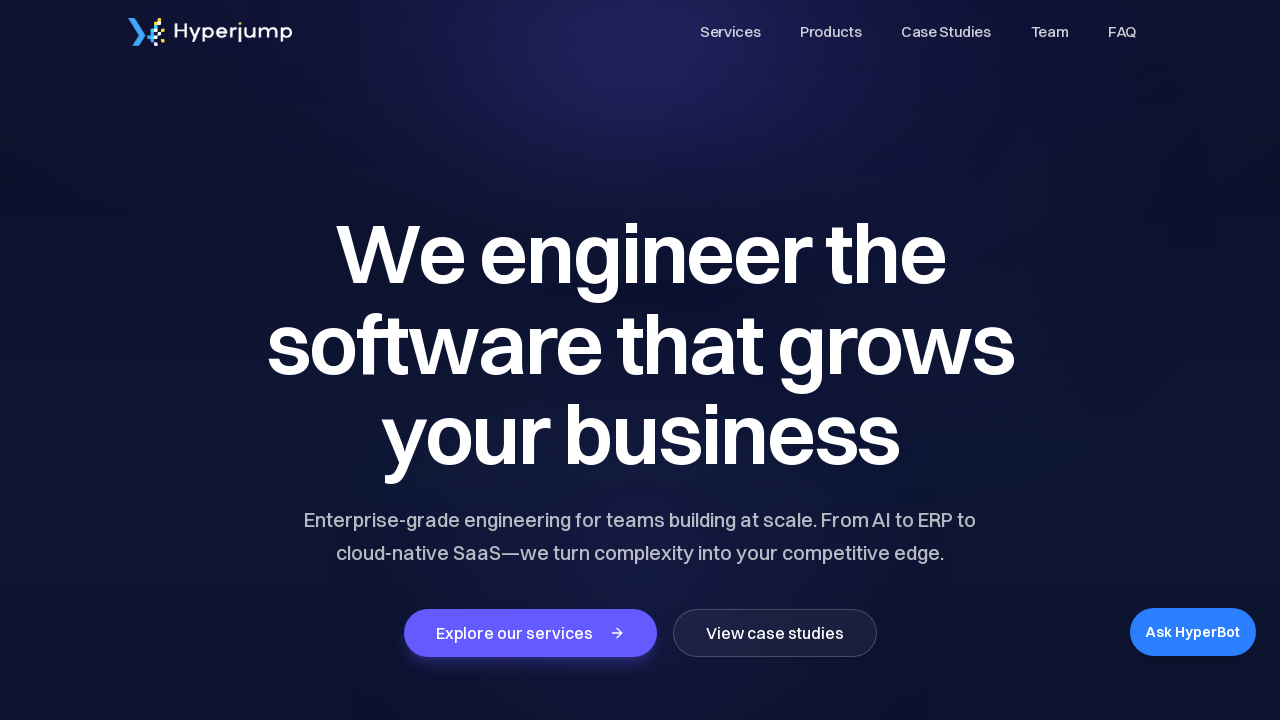

FAQ section is now visible and rendered on the page
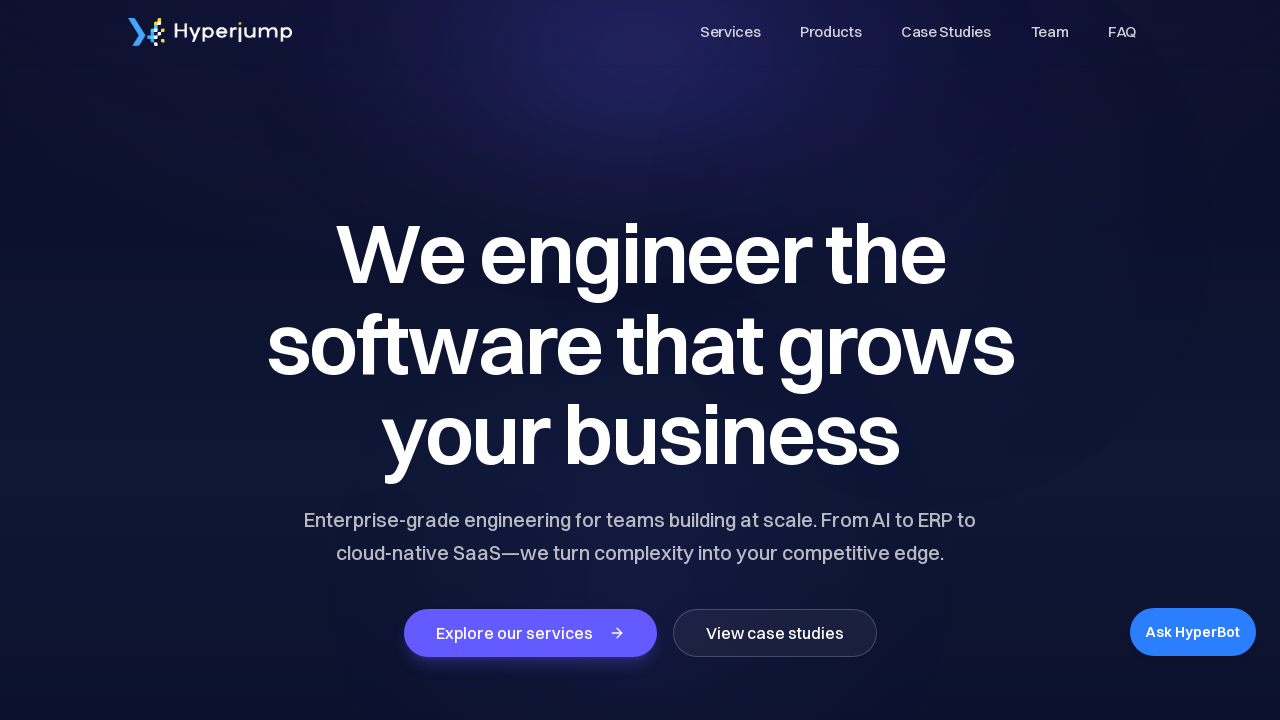

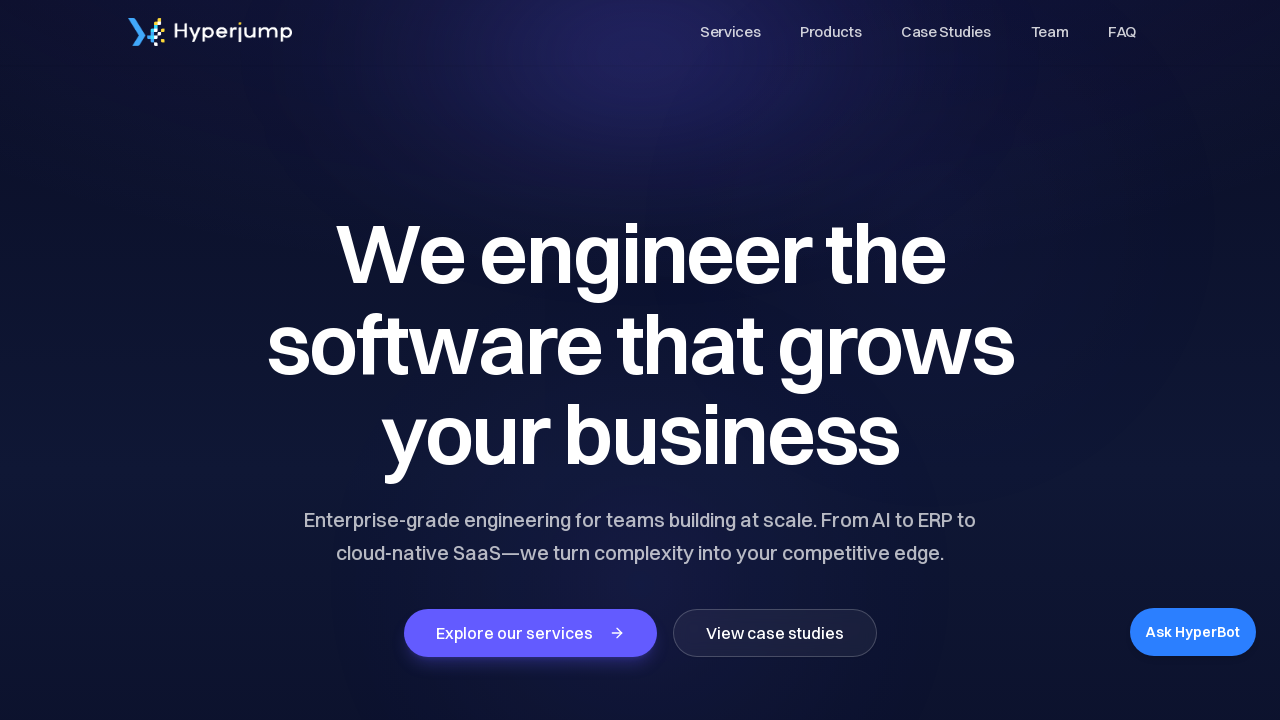